Tests toggle switch functionality by clicking a toggle element twice to toggle it on and off

Starting URL: https://www.w3schools.com/howto/howto_css_switch.asp

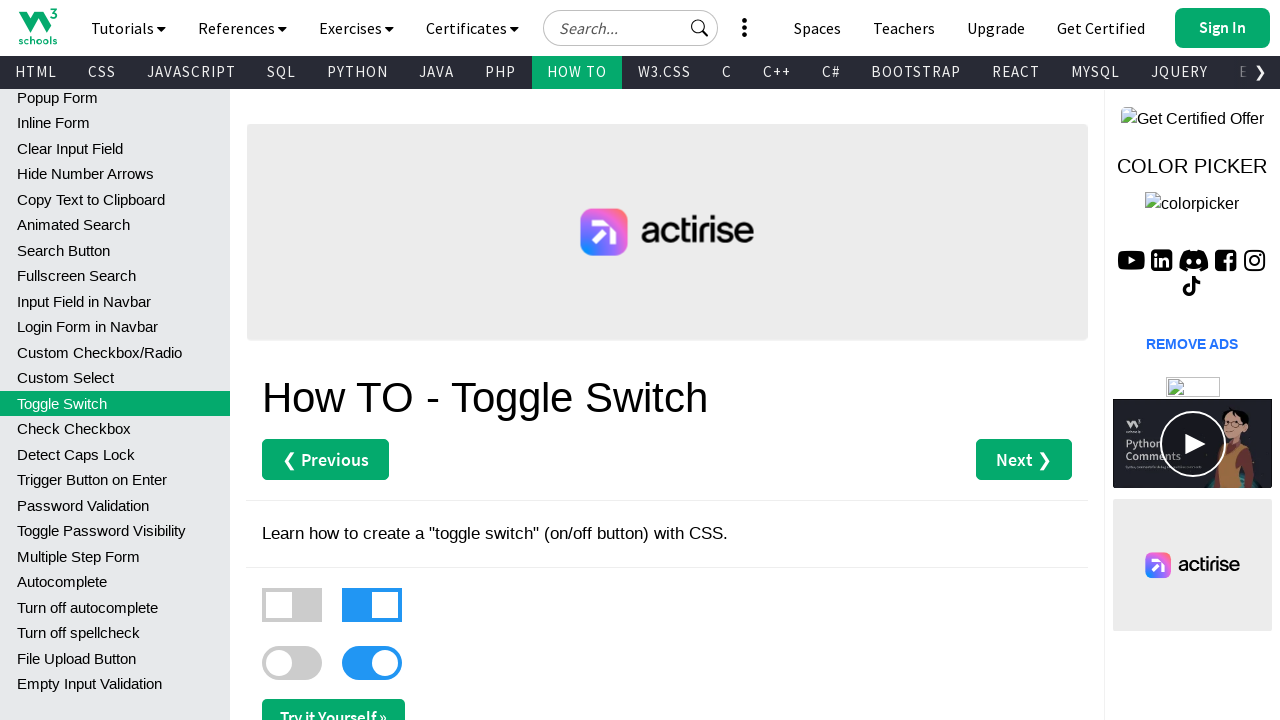

Waited for toggle element to load on W3Schools CSS switch example page
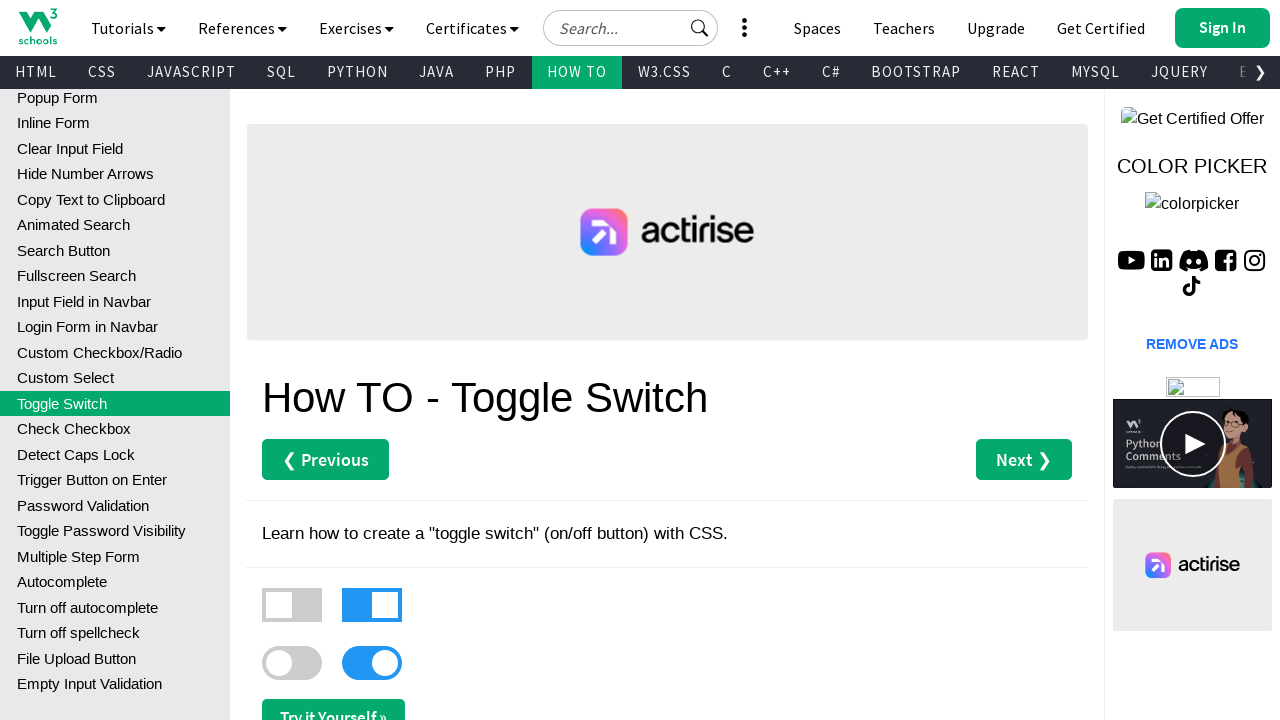

Clicked toggle switch to turn it on at (292, 663) on xpath=//*[@id='main']/label[3]/div
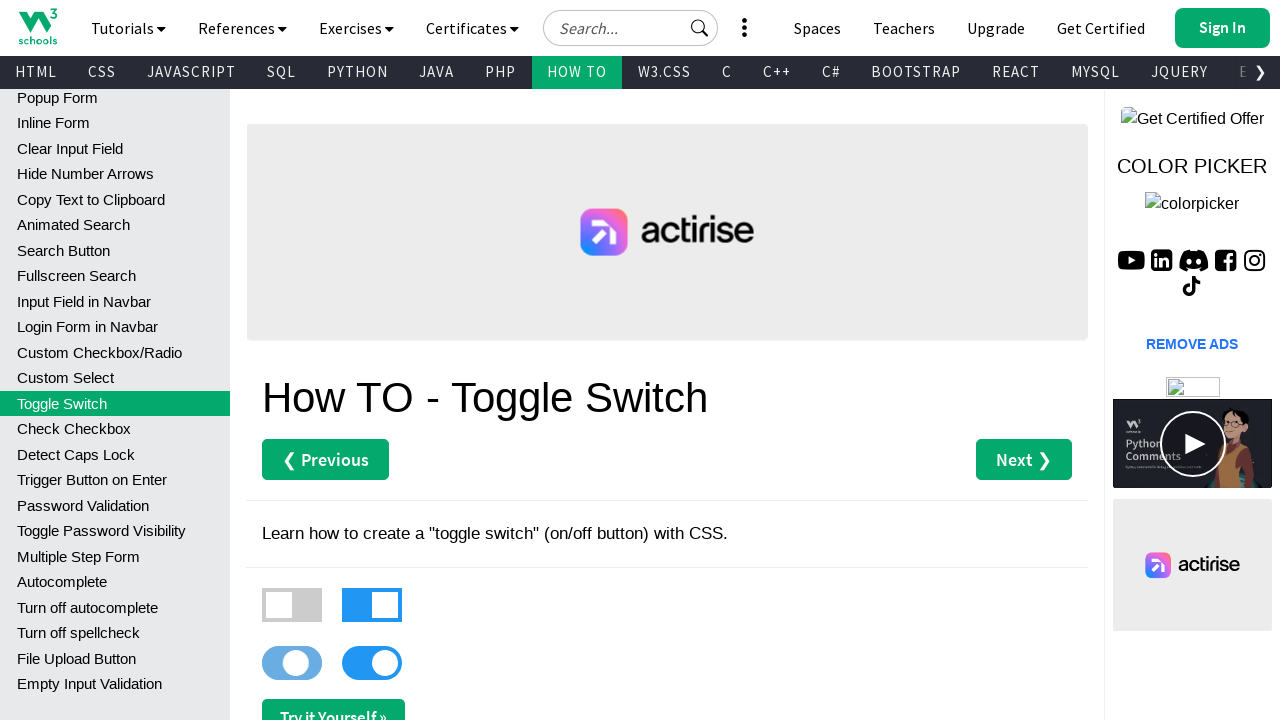

Clicked toggle switch to turn it off at (292, 663) on xpath=//*[@id='main']/label[3]/div
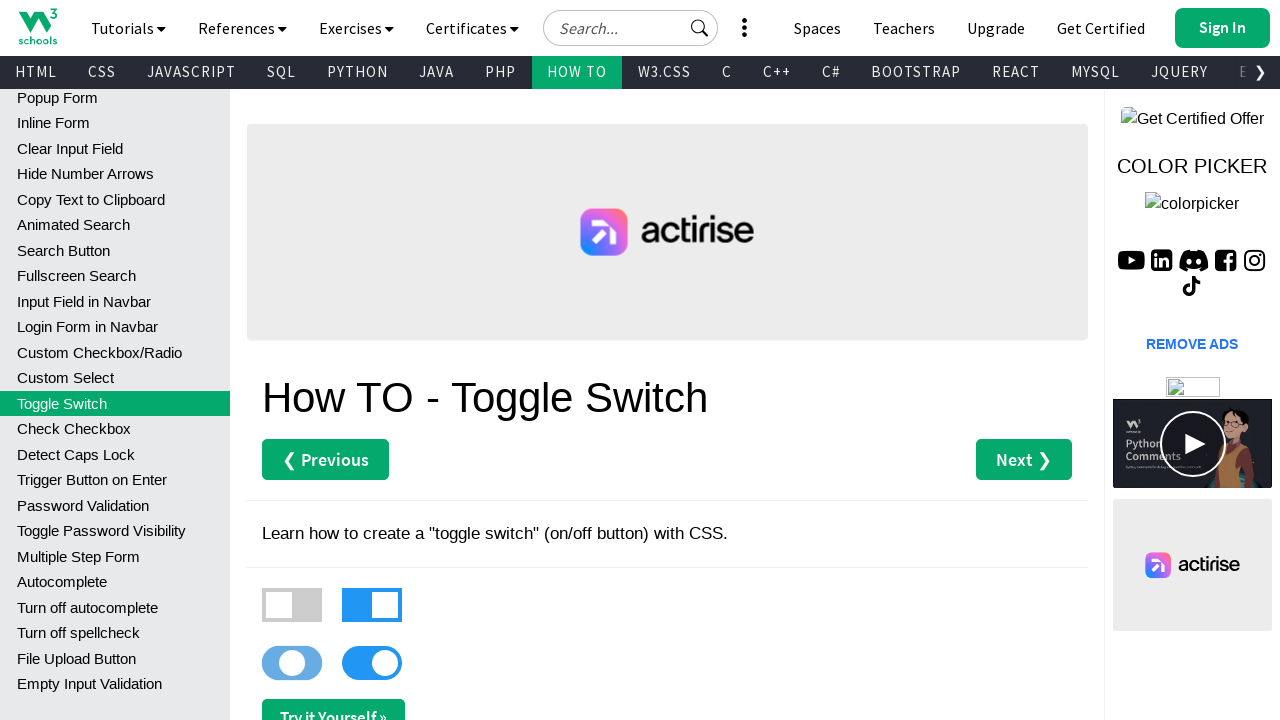

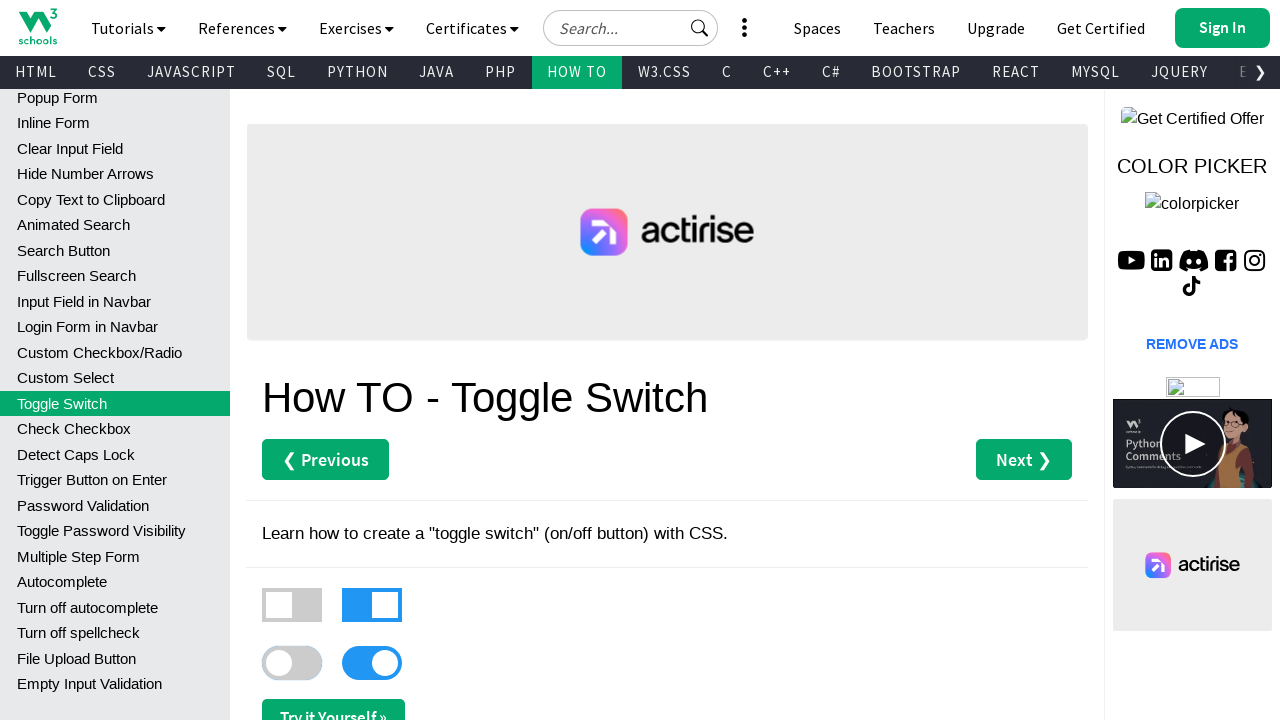